Tests window handling functionality by clicking a link to open a new window, switching between windows, and verifying content in both windows

Starting URL: https://the-internet.herokuapp.com/windows

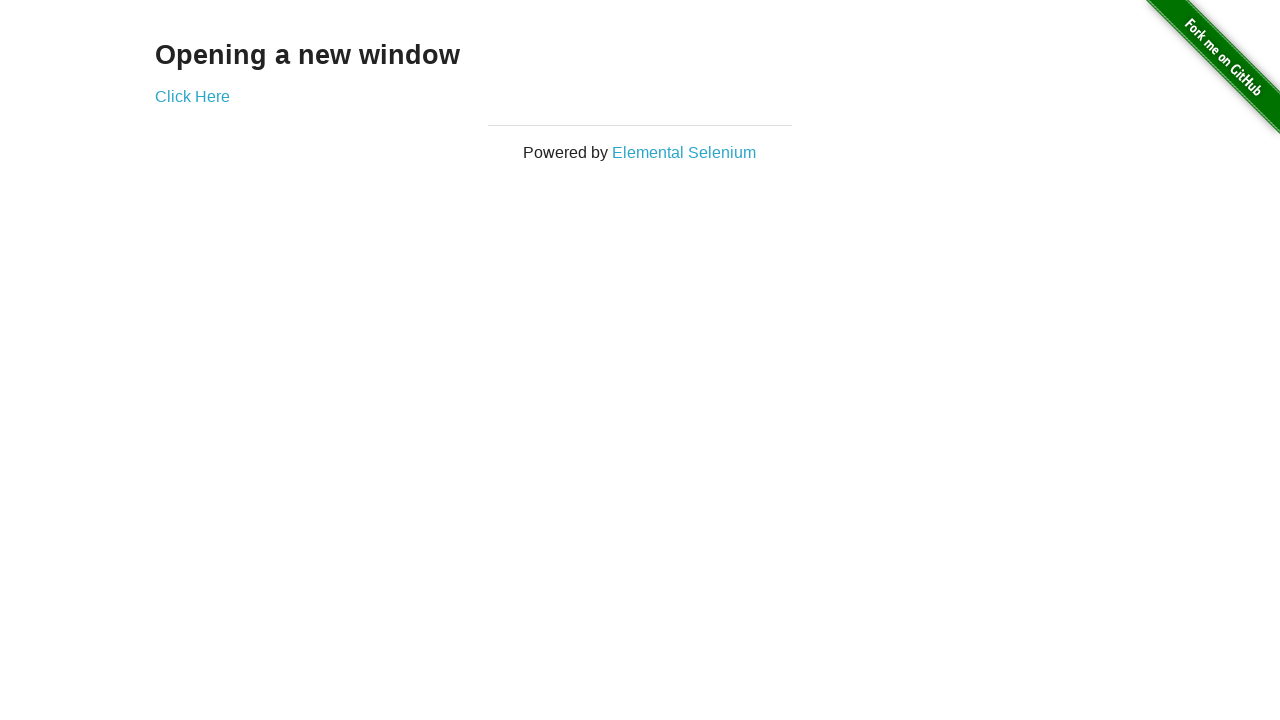

Clicked 'Click Here' link to open new window at (192, 96) on text=Click Here
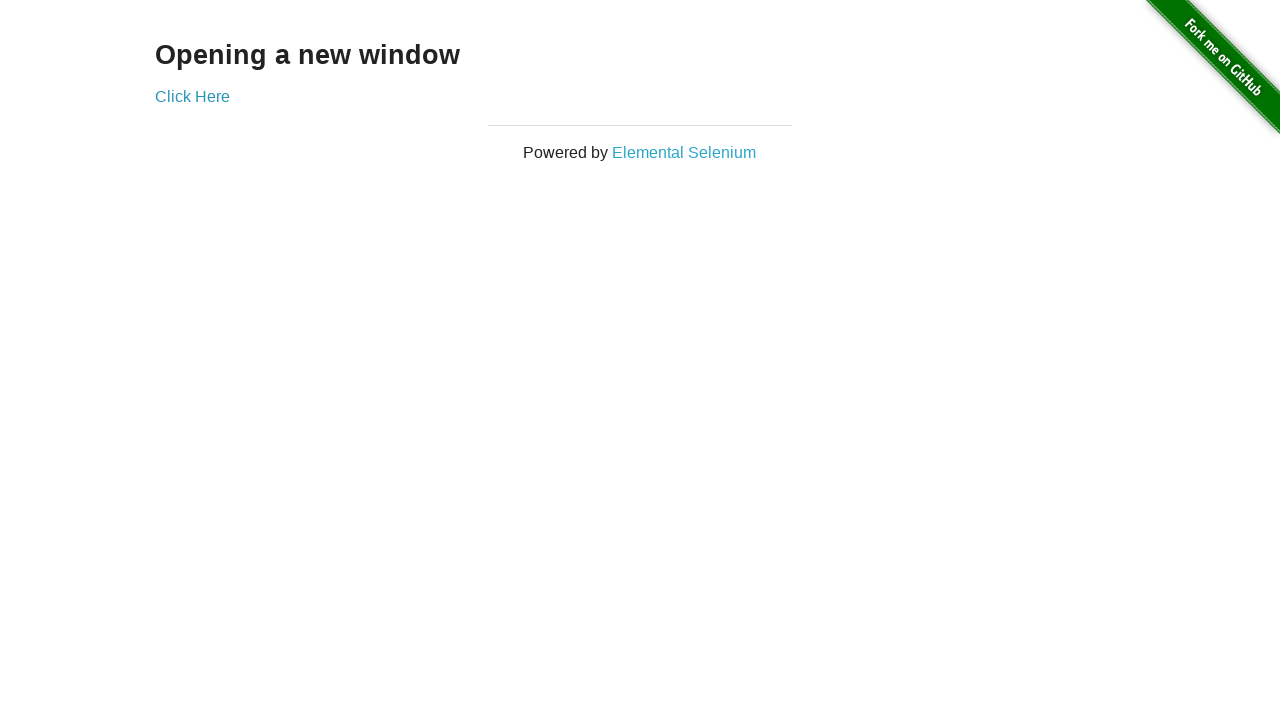

New window opened and captured
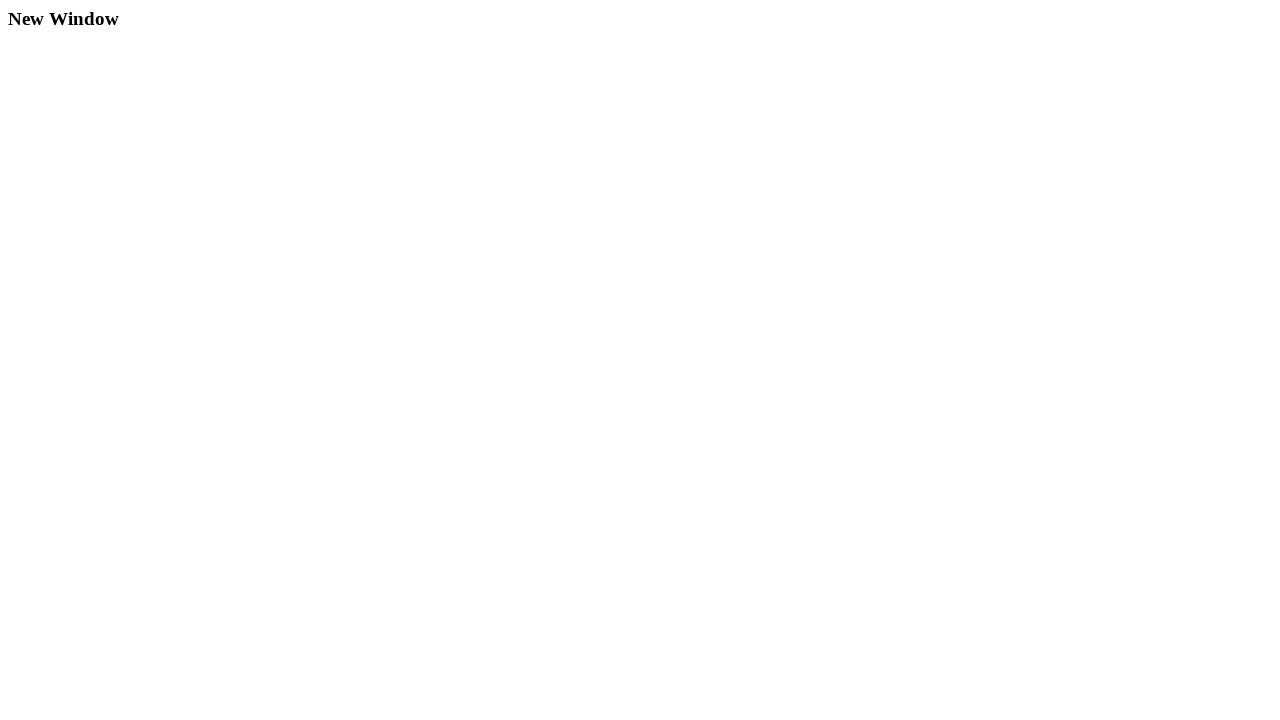

Retrieved heading text from new window: 'New Window'
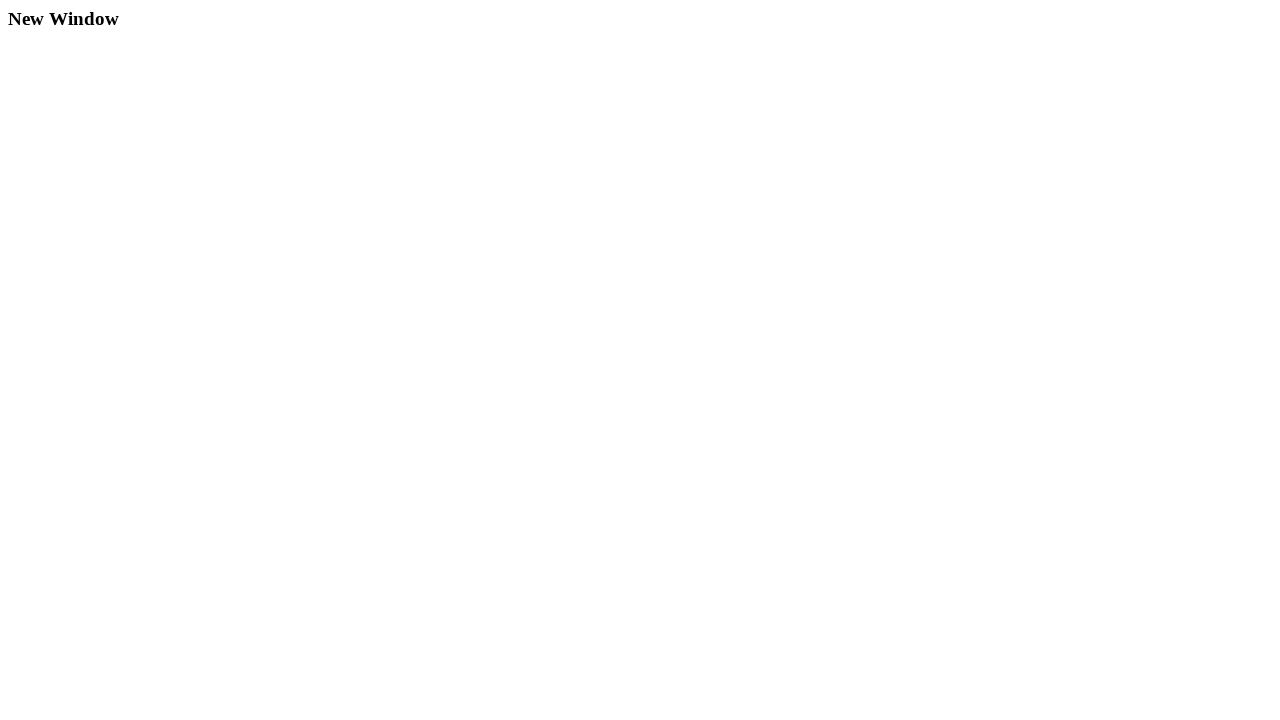

Closed the new window
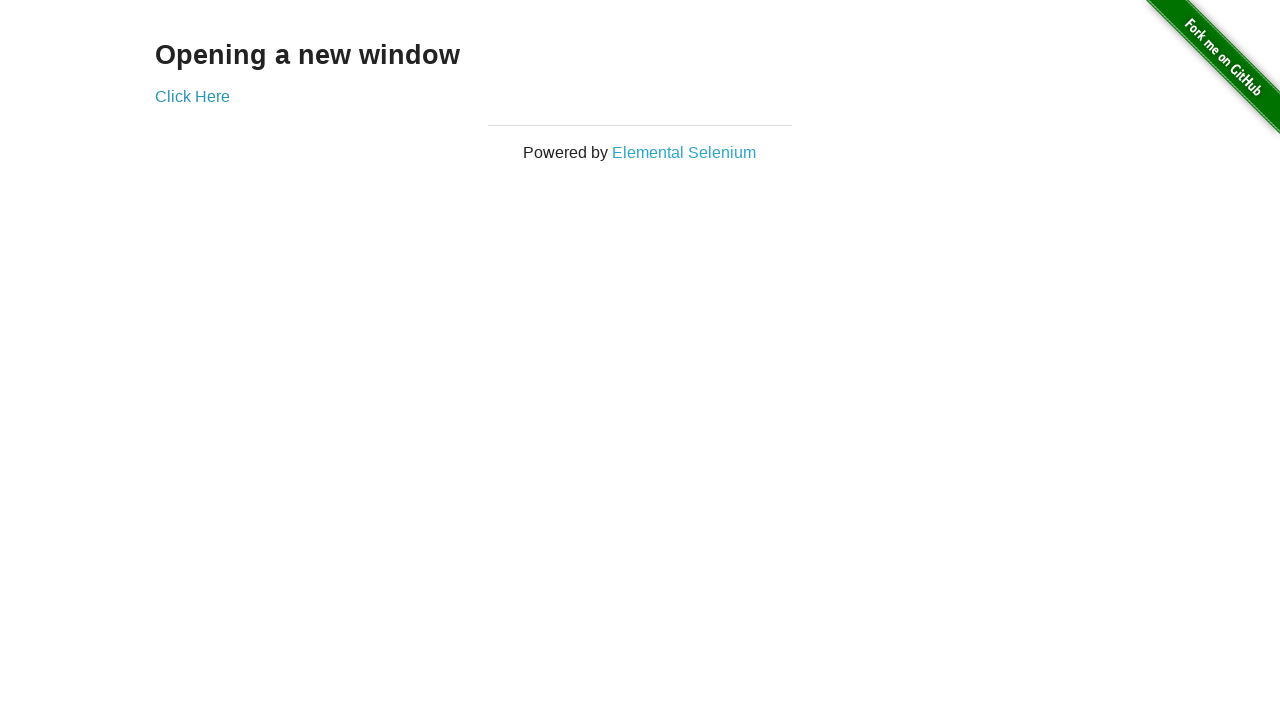

Verified original window heading text is 'Opening a new window'
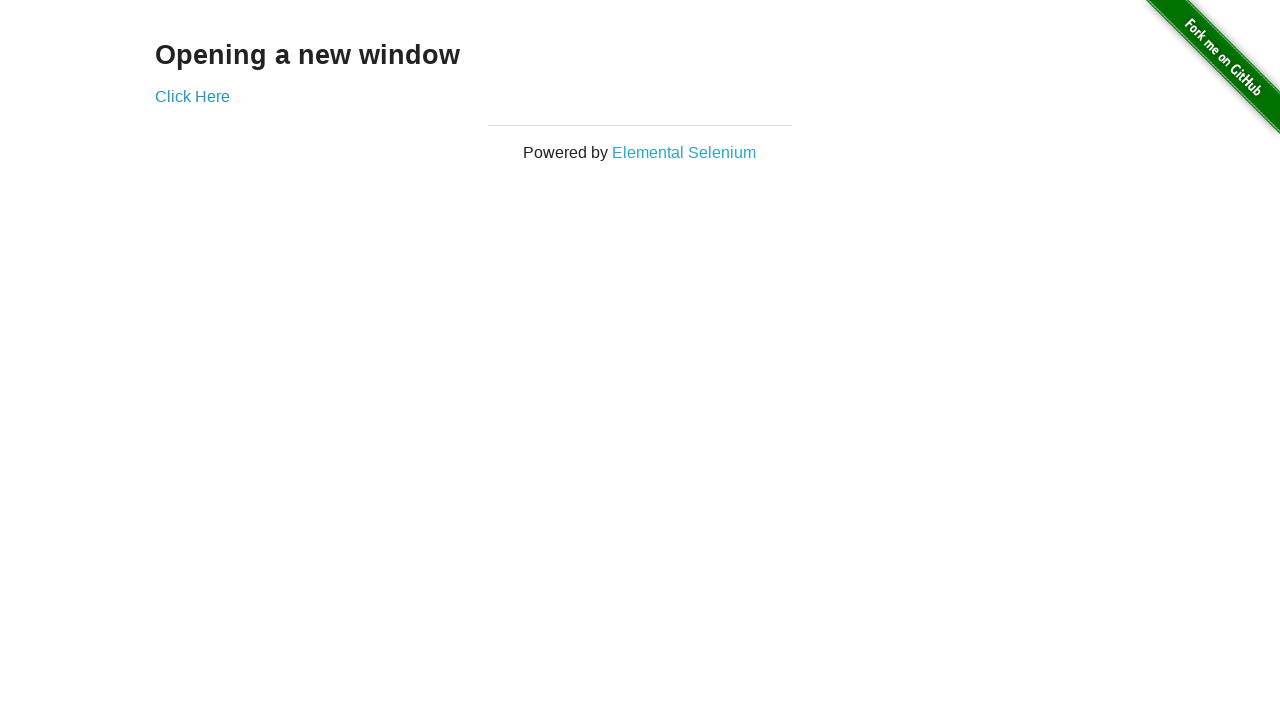

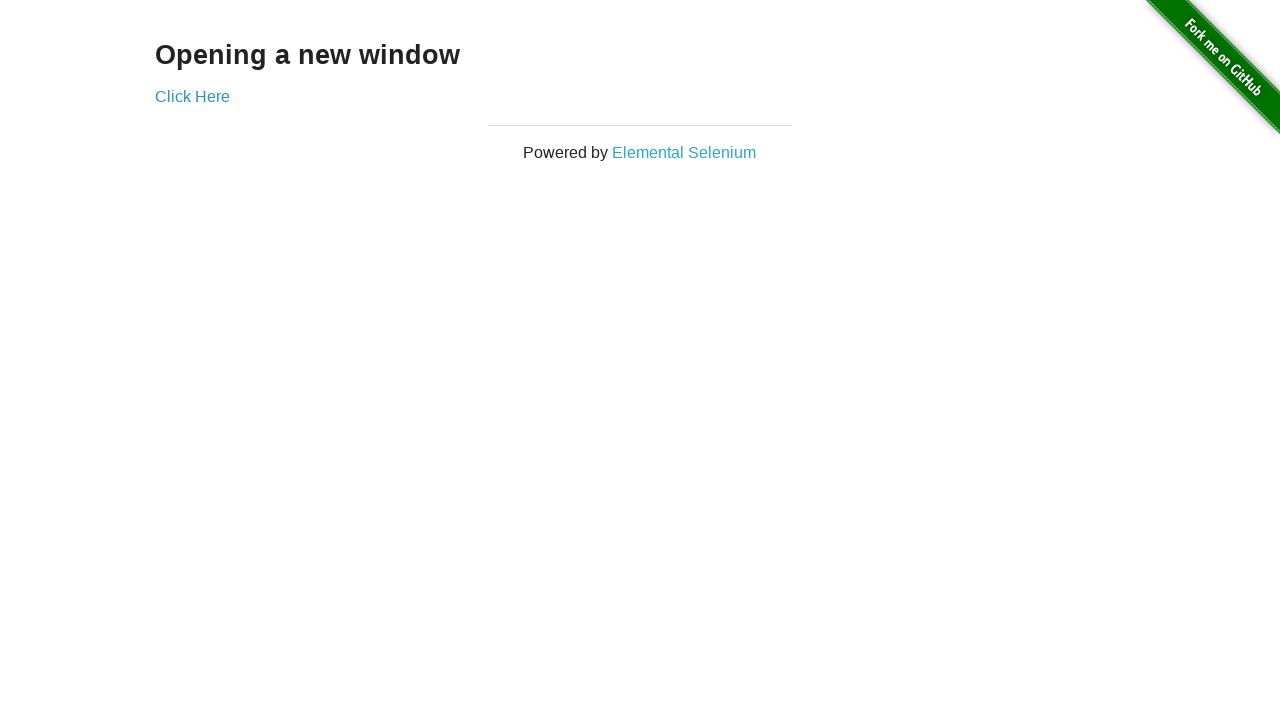